Navigates to NextBaseCRM login page and verifies that the "Log In" button displays the correct text by checking its value attribute.

Starting URL: https://login1.nextbasecrm.com/

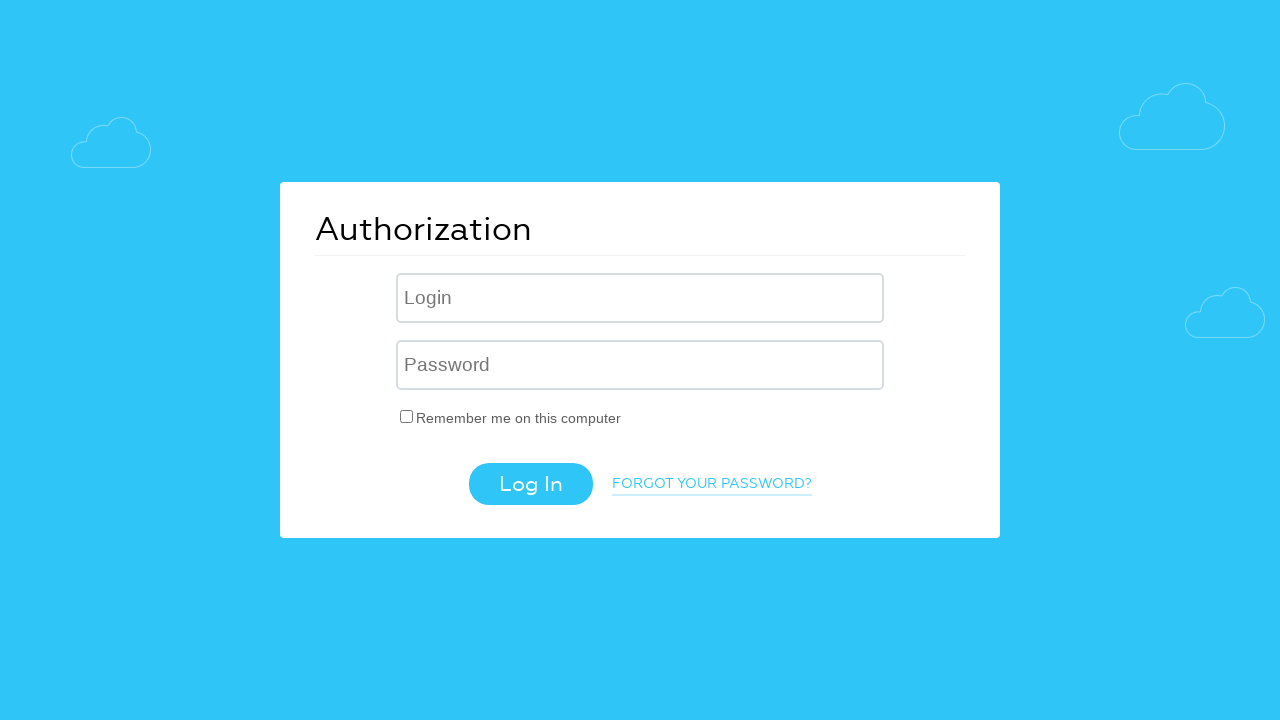

Waited for Log In button to become visible
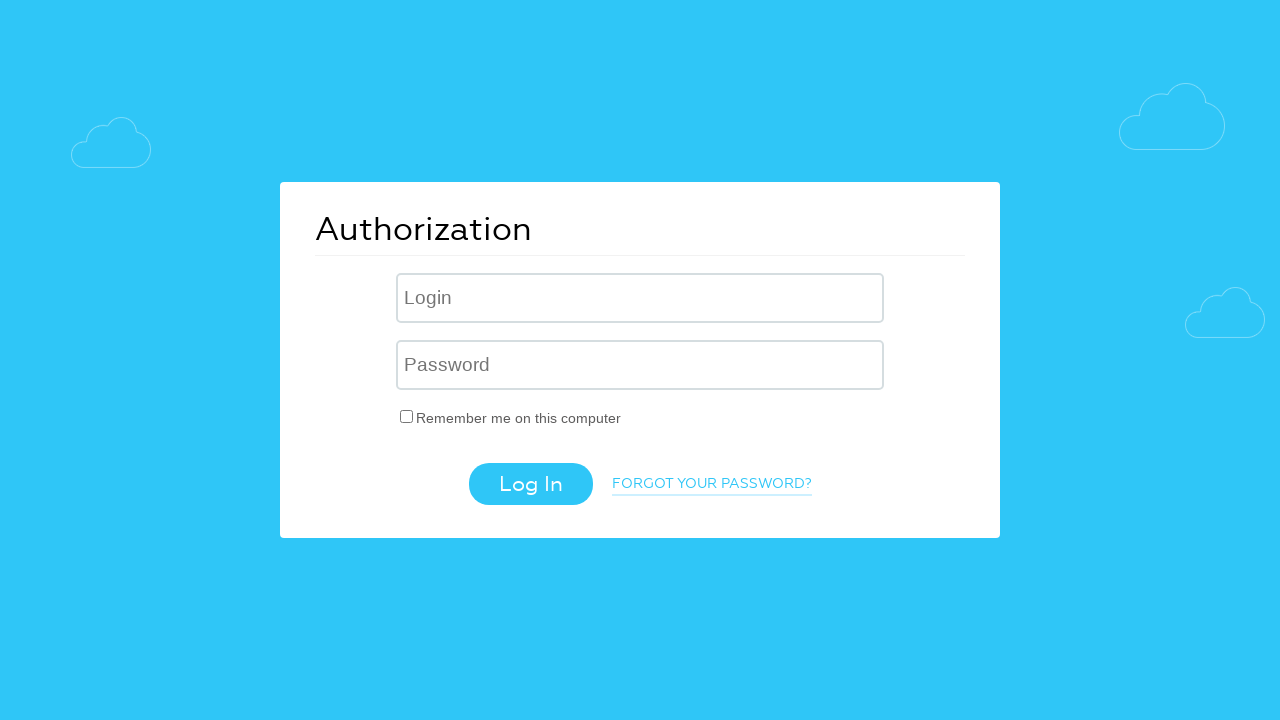

Retrieved value attribute from Log In button
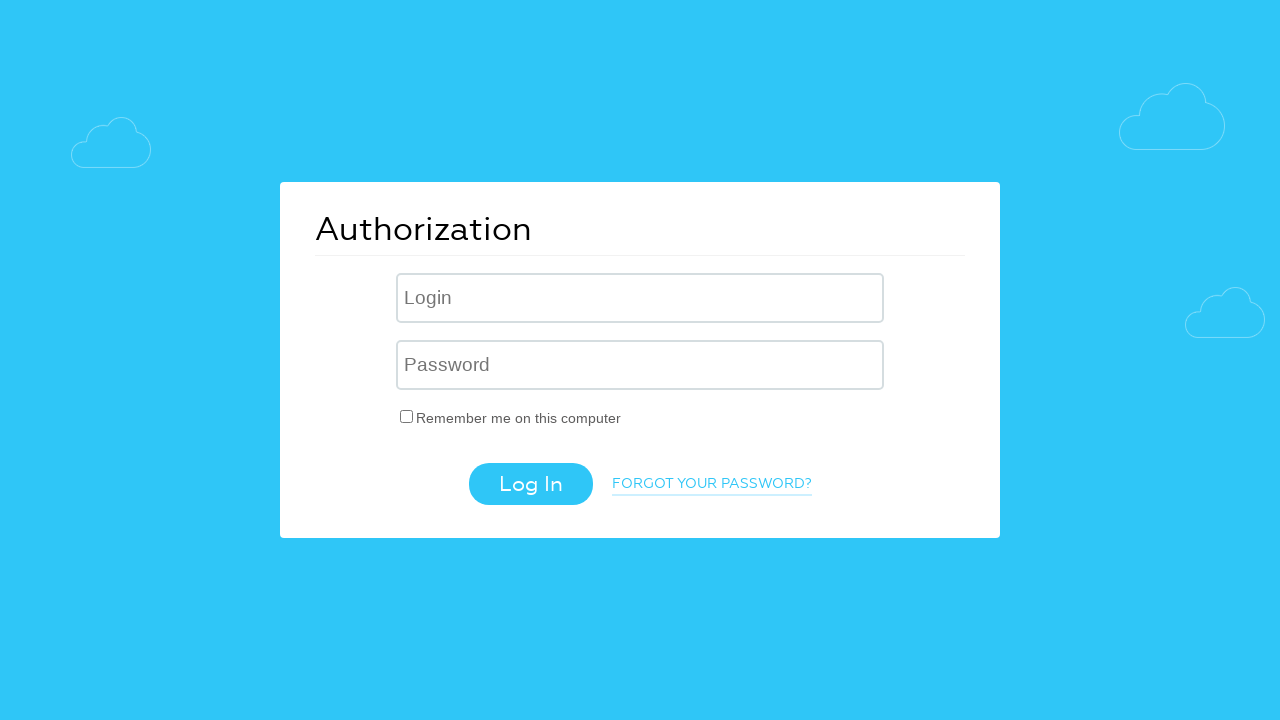

Verified Log In button text matches expected value: 'Log In'
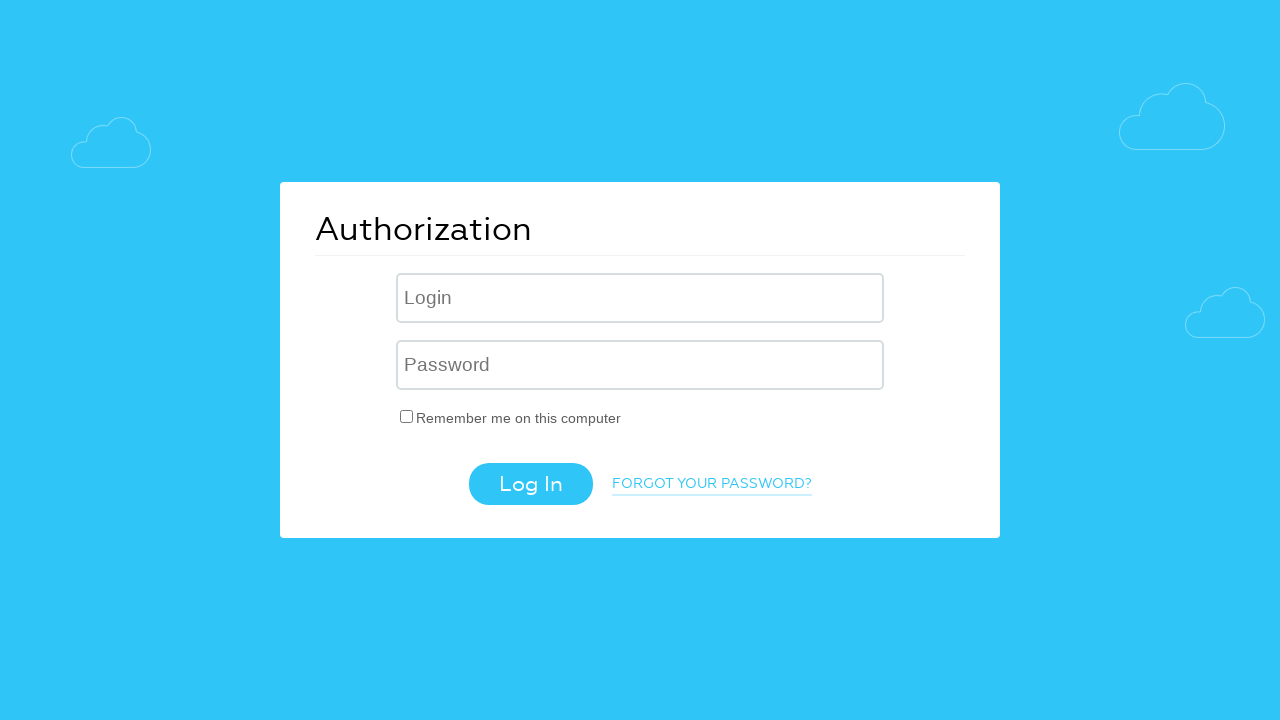

Printed actual button text: Log In
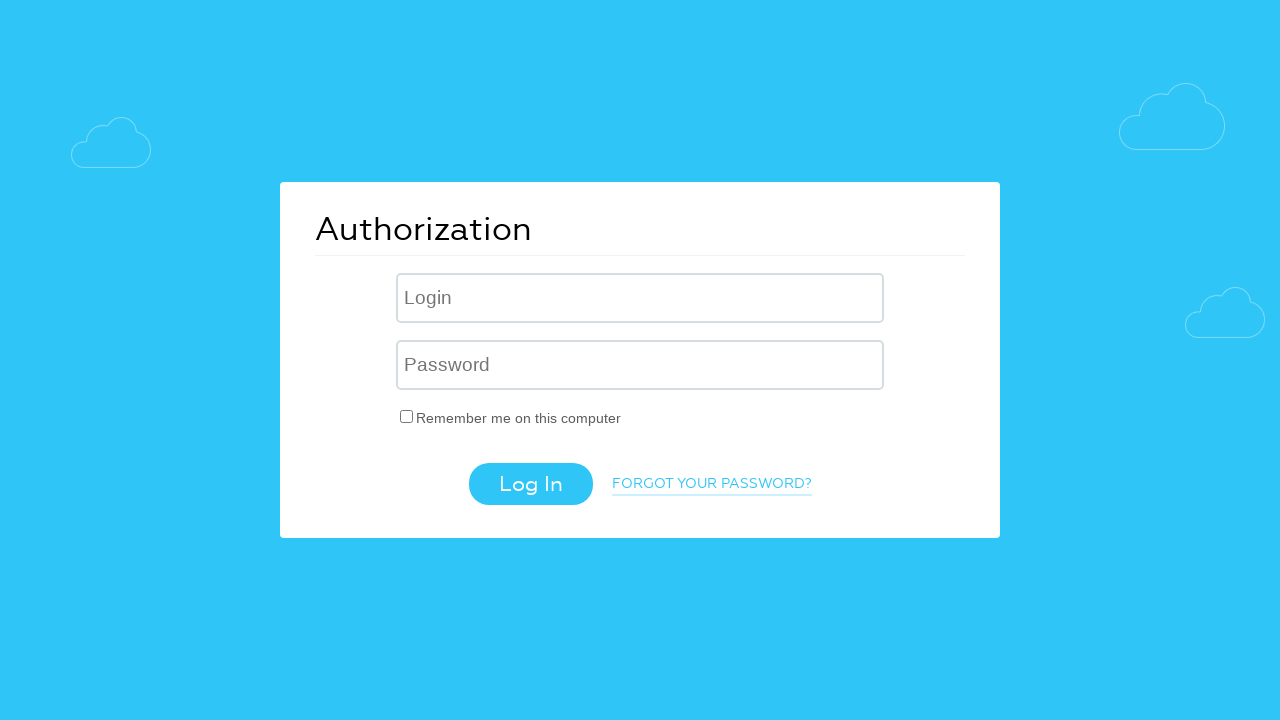

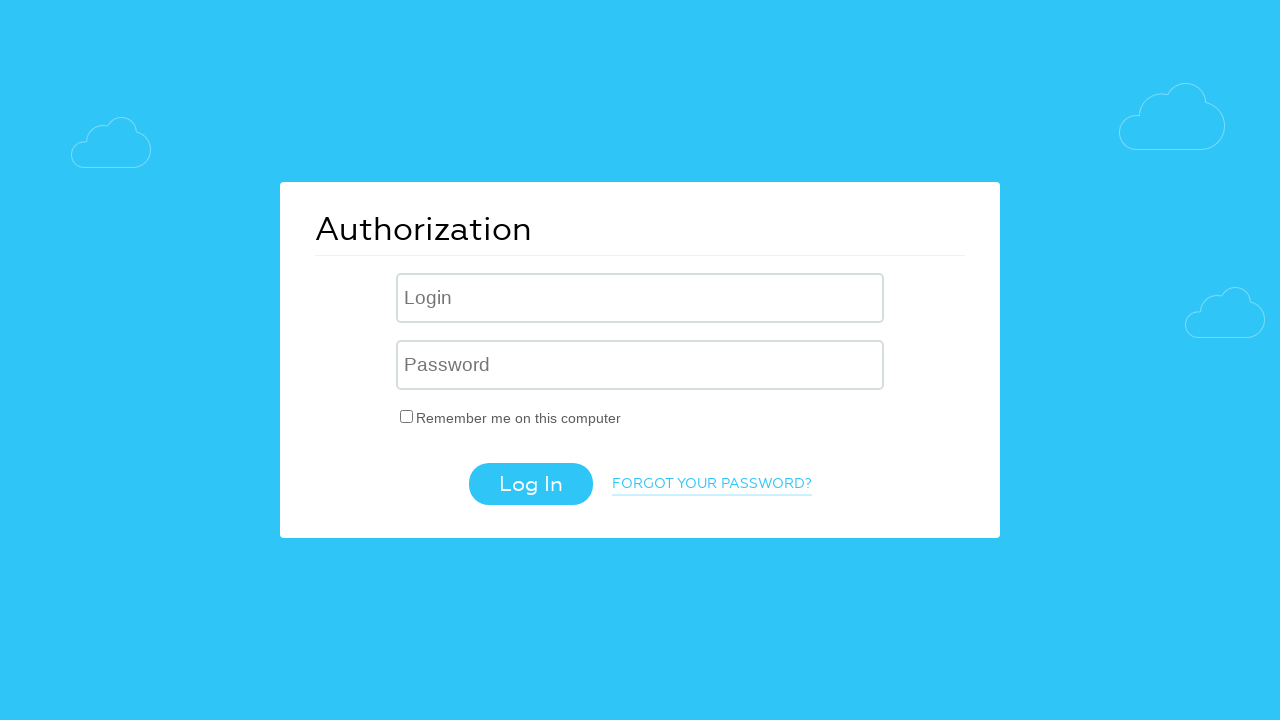